Tests the form behavior when submitting with empty fields and no checkbox or radio button selections.

Starting URL: https://lm.skillbox.cc/qa_tester/module07/practice3/

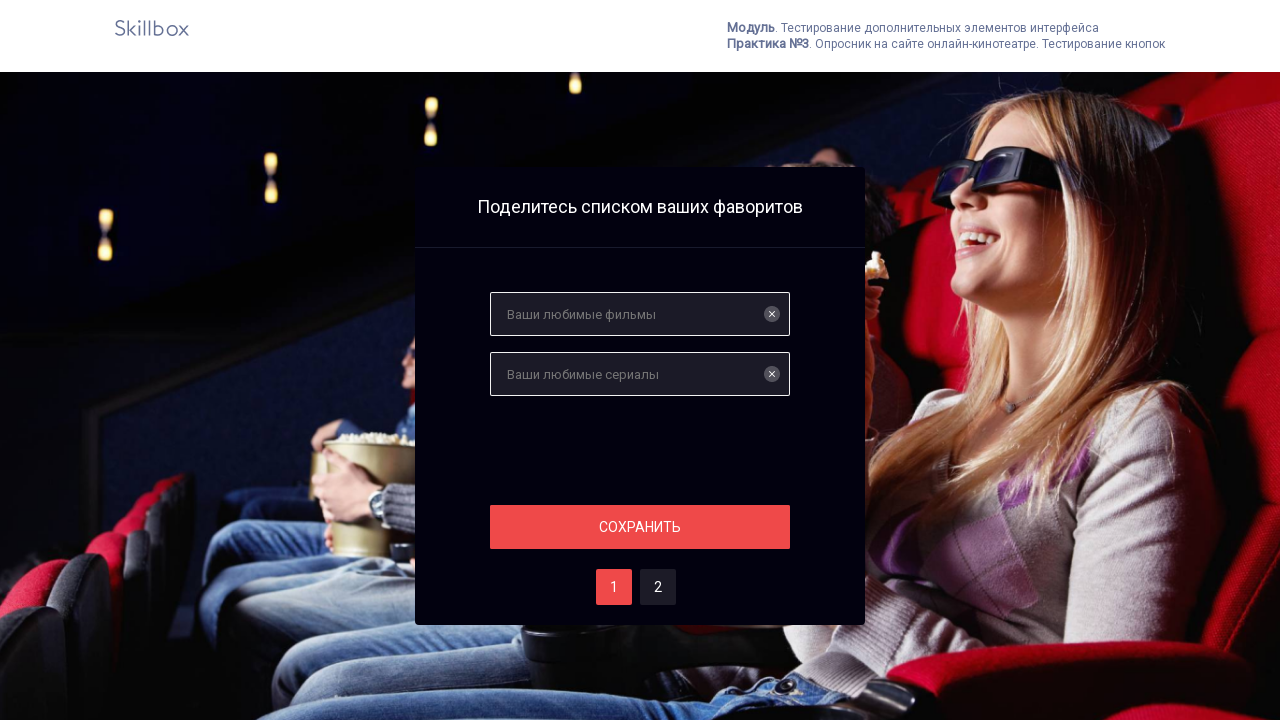

Clicked button 2 at (658, 587) on #two
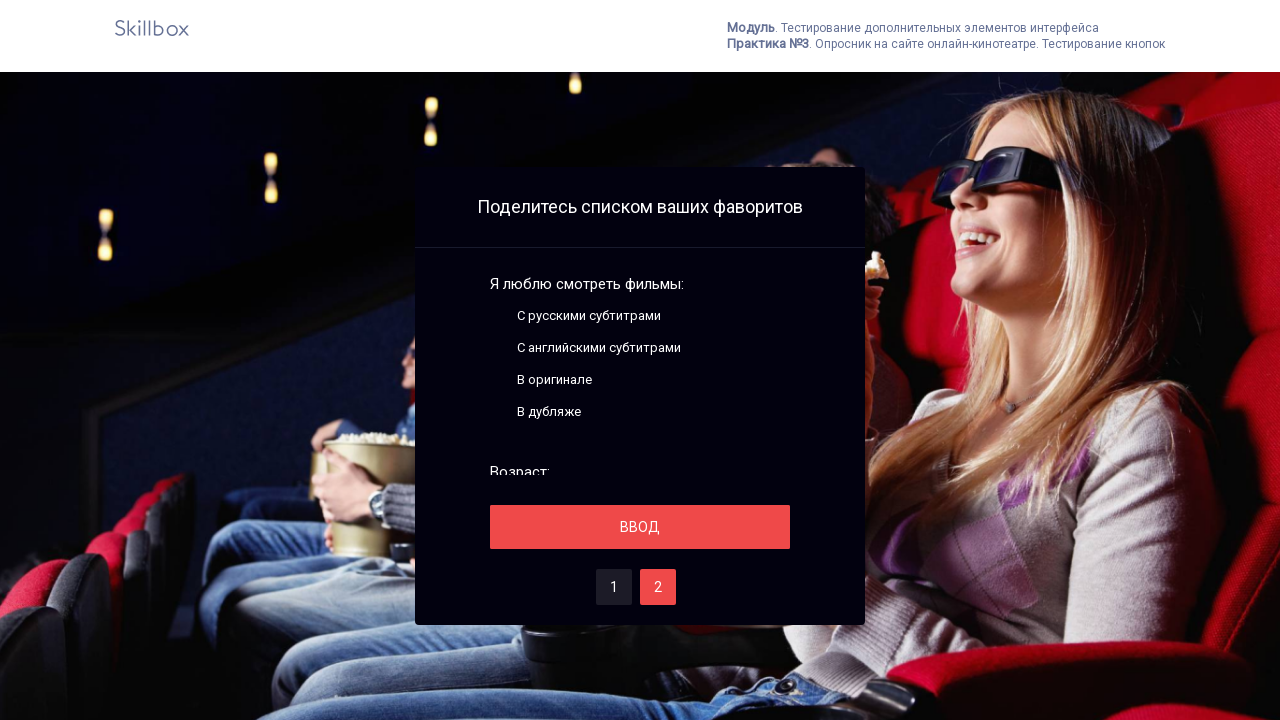

Clicked Enter button to submit form with empty fields at (640, 527) on #save
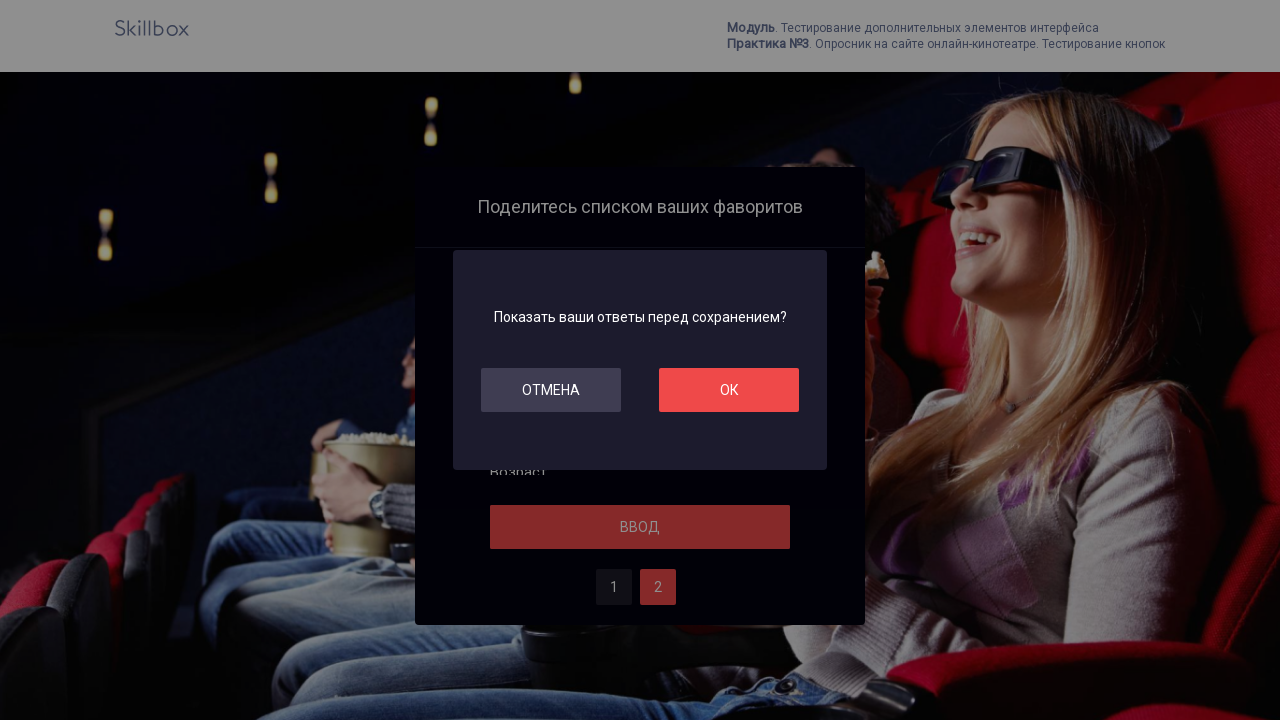

Clicked OK button at (729, 390) on #ok
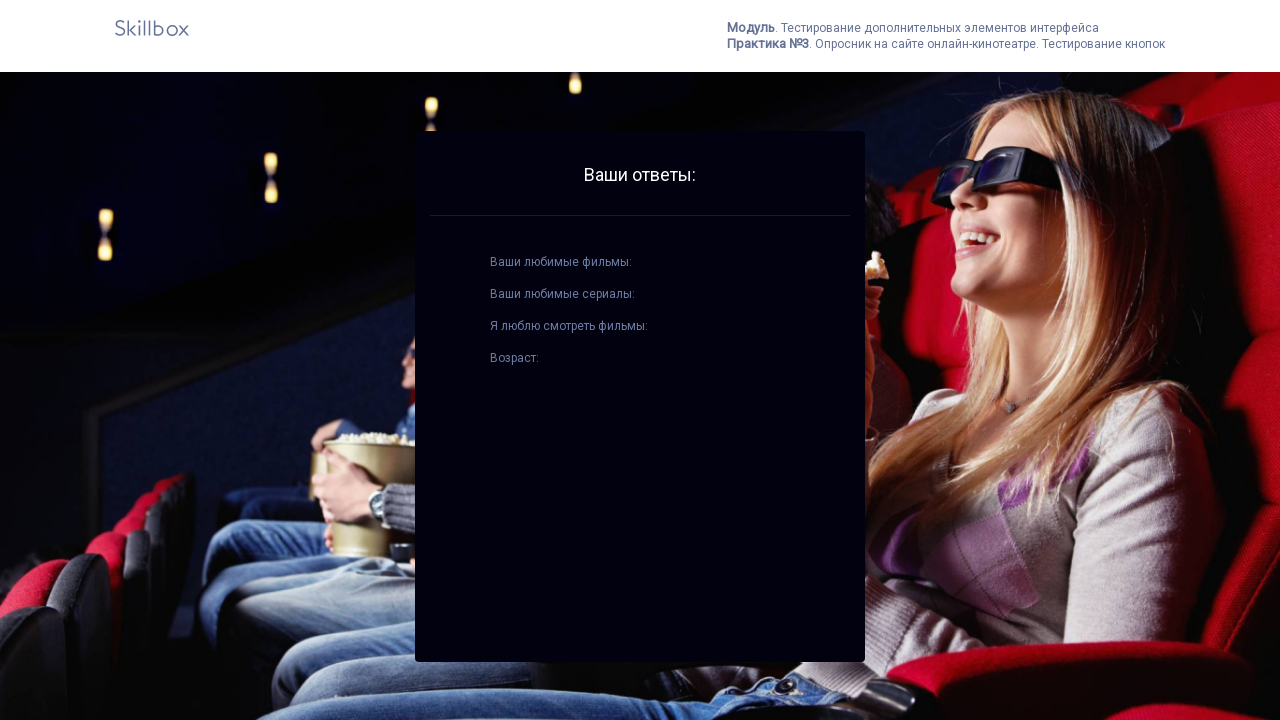

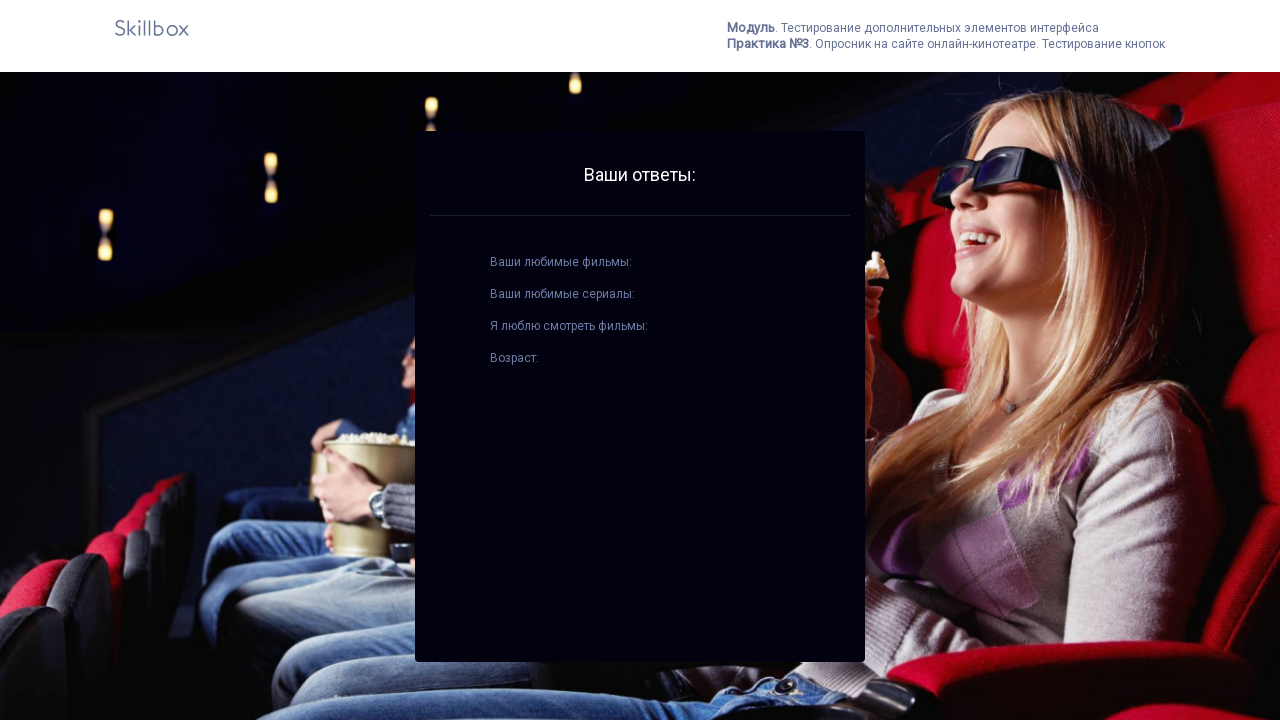